Navigates to GUVI registration page and fills in the name field to demonstrate various element locator strategies

Starting URL: https://www.guvi.in/register

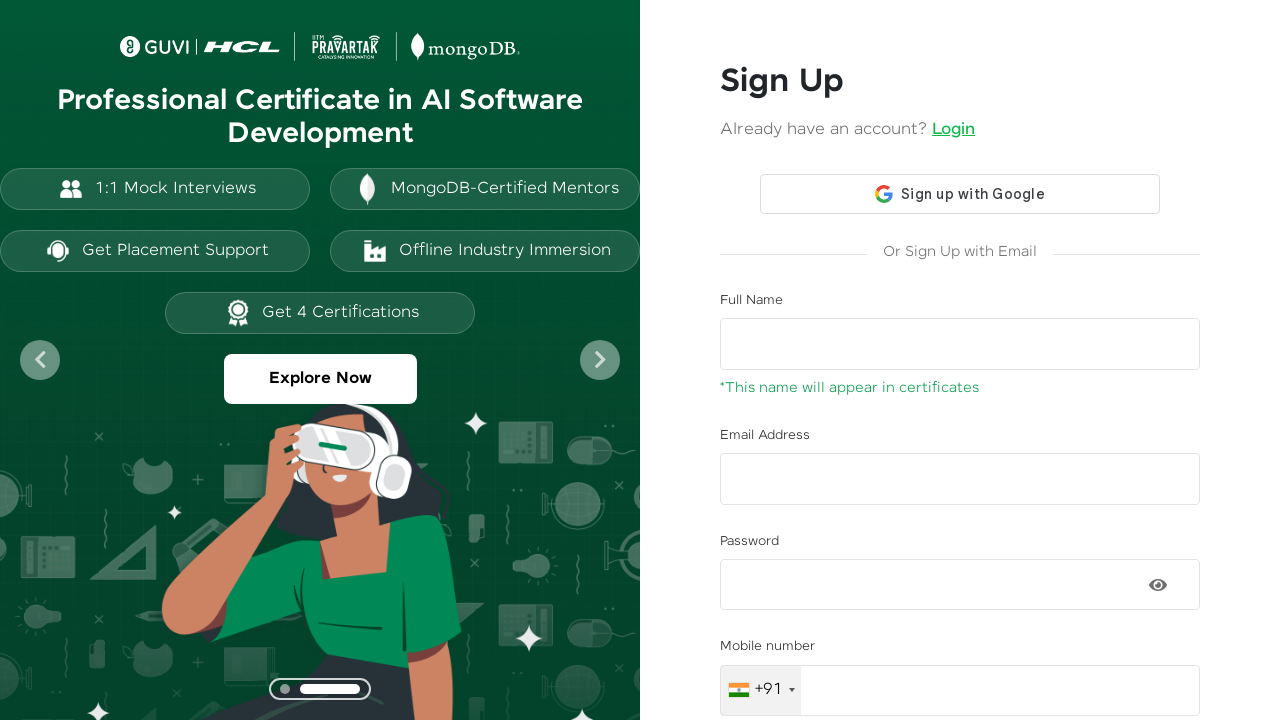

Filled name field with 'Ravi' using ID locator on #name
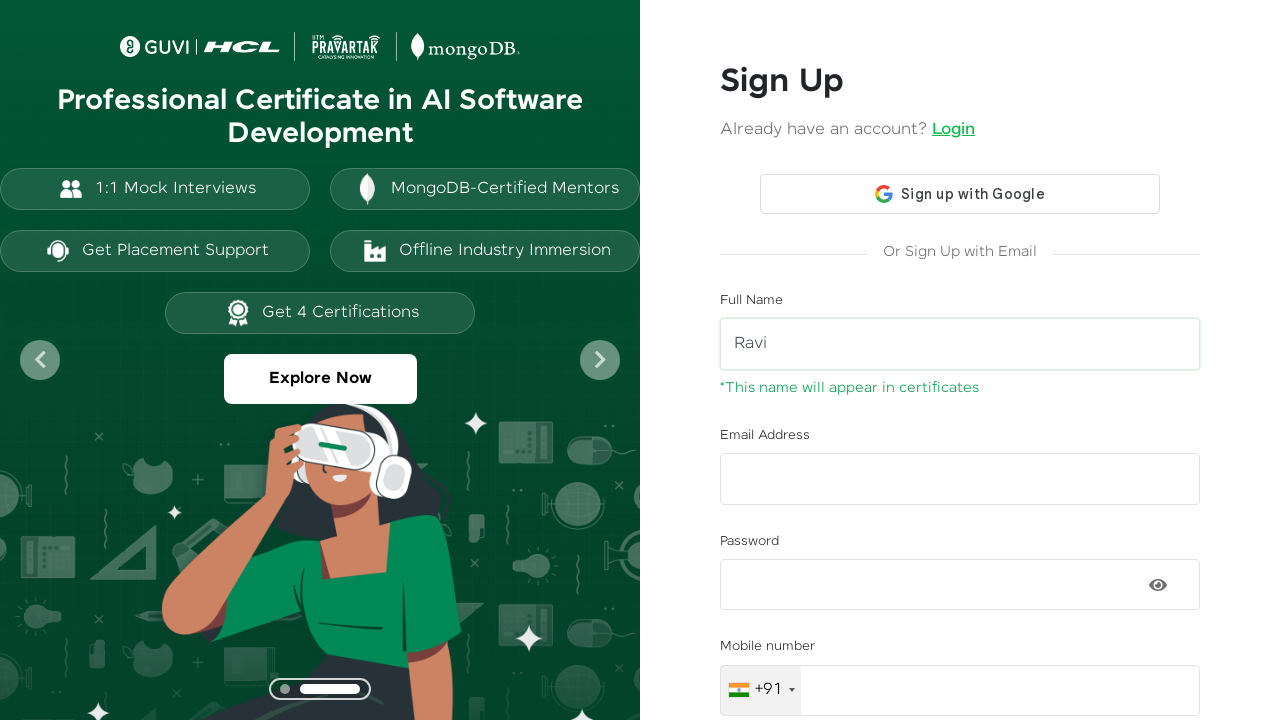

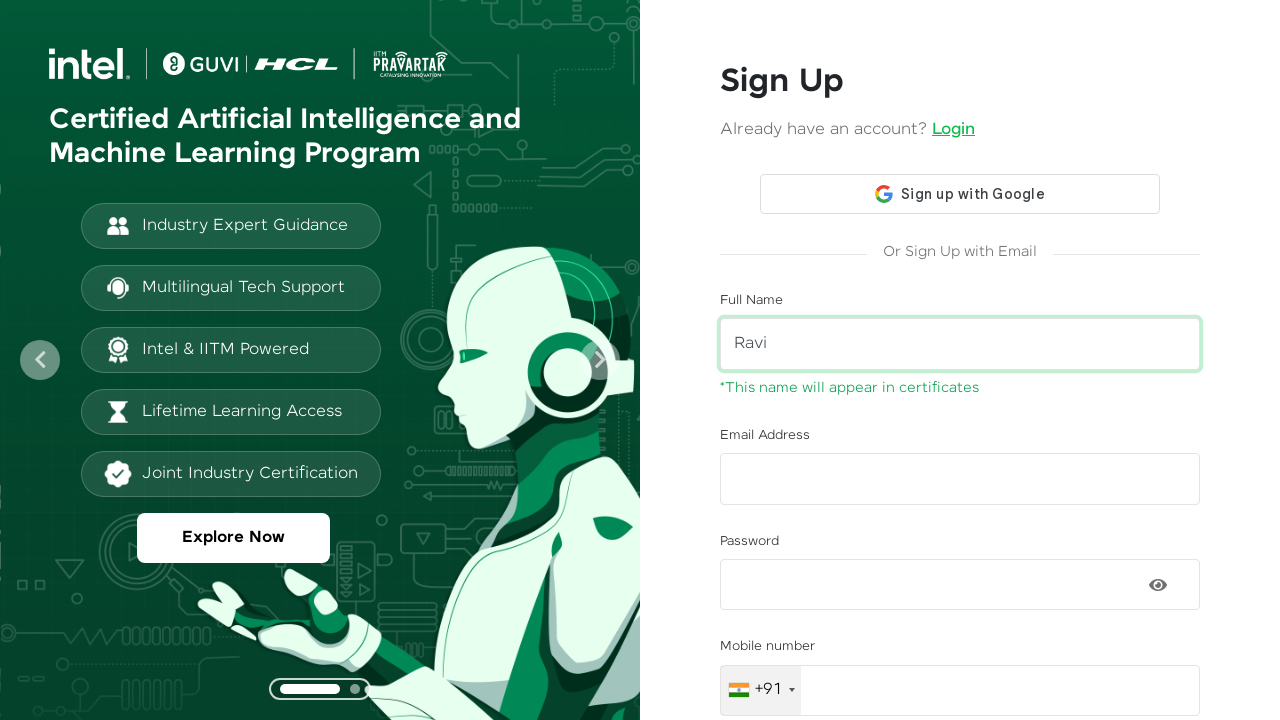